Navigates to Corona Board website, scrolls to load more data by clicking the "show more" button twice, and verifies the data table is loaded with country information.

Starting URL: https://coronaboard.kr/en/

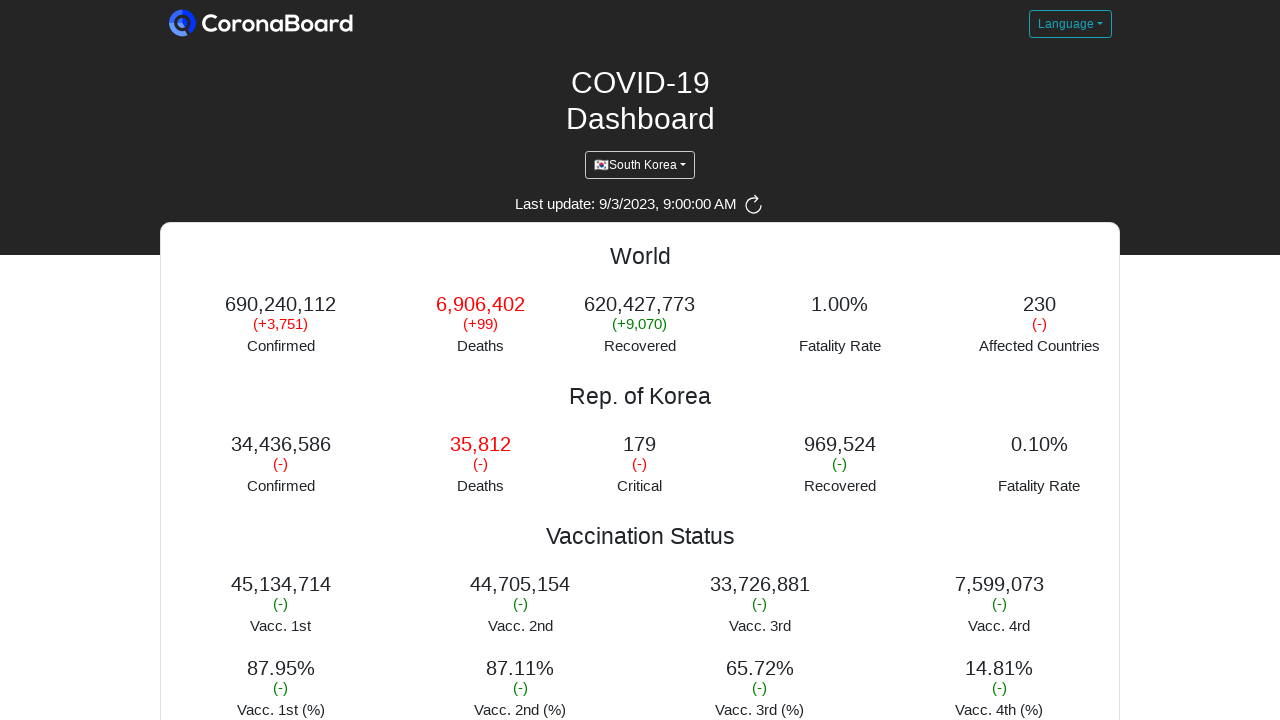

Scrolled to 'show more' button element
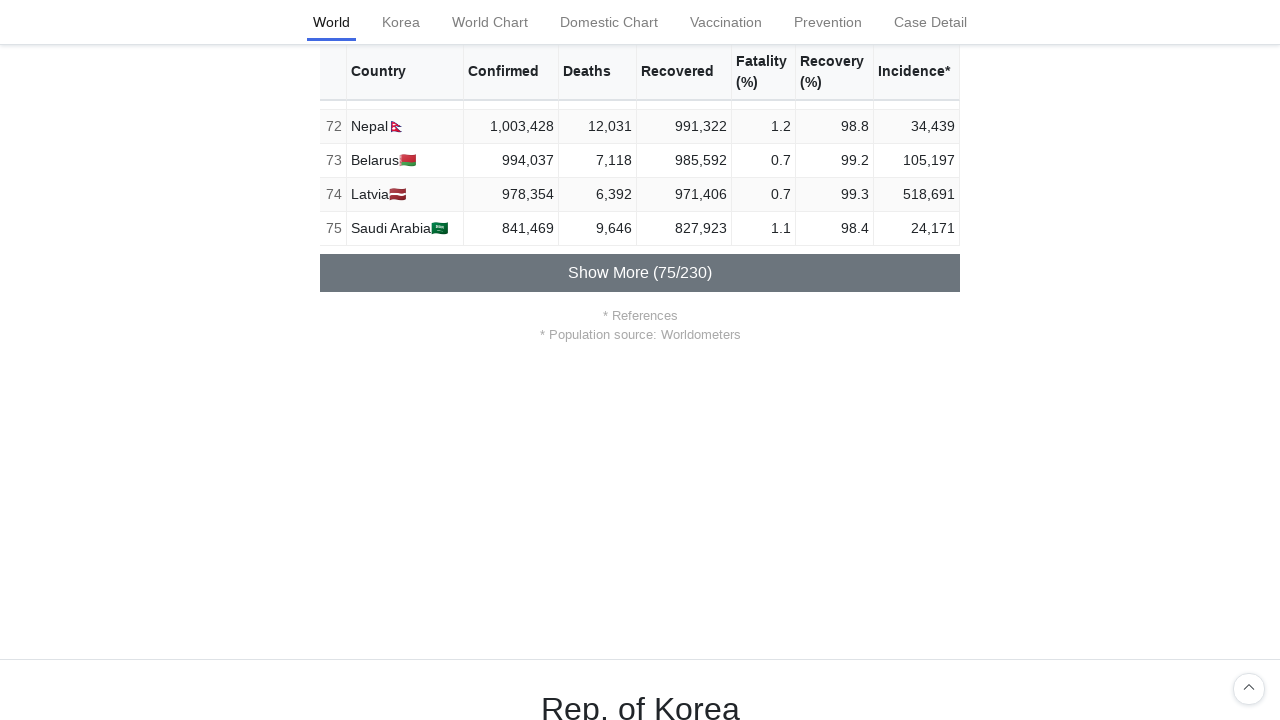

Clicked 'show more' button (first iteration) at (640, 273) on #show-more
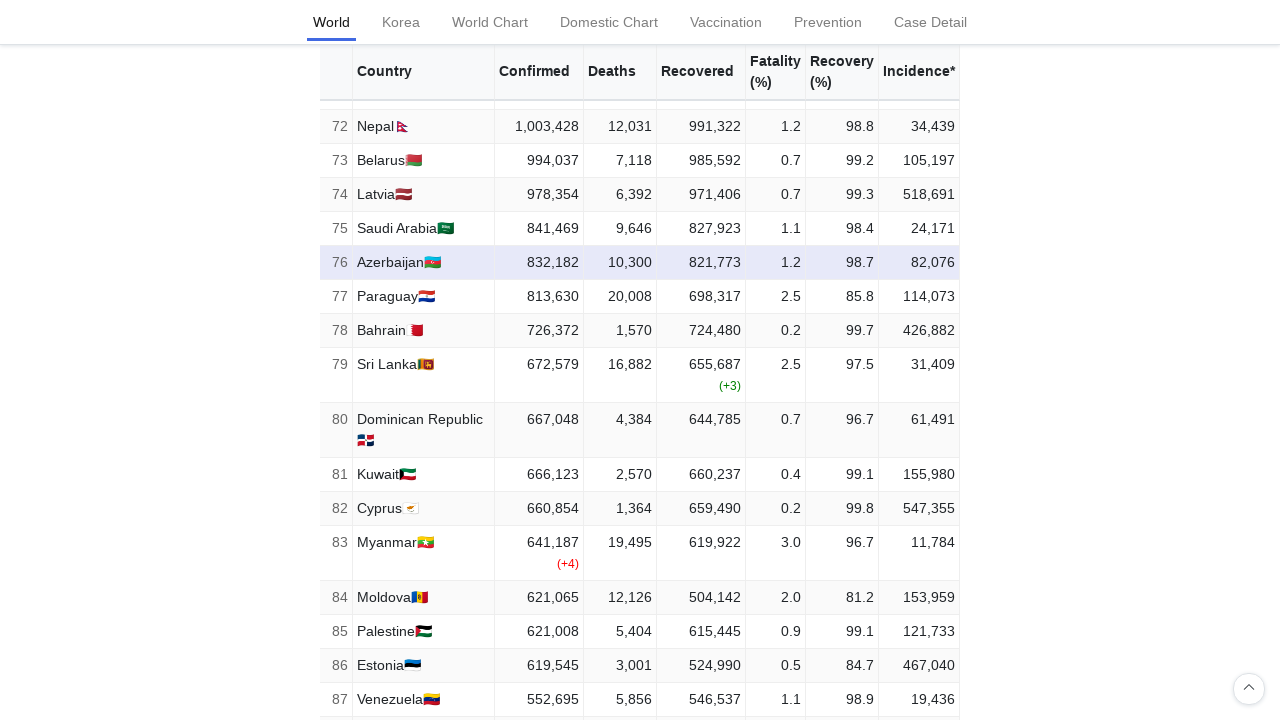

Scrolled to 'show more' button element
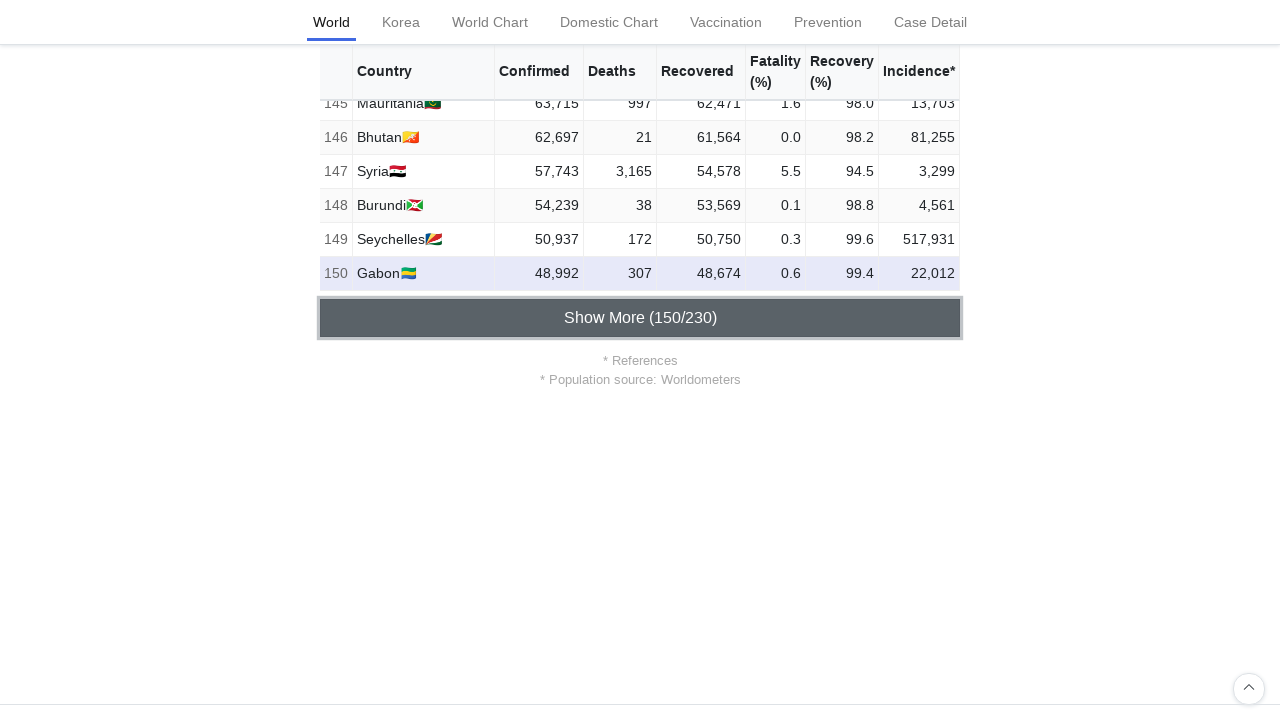

Clicked 'show more' button (second iteration) at (640, 318) on #show-more
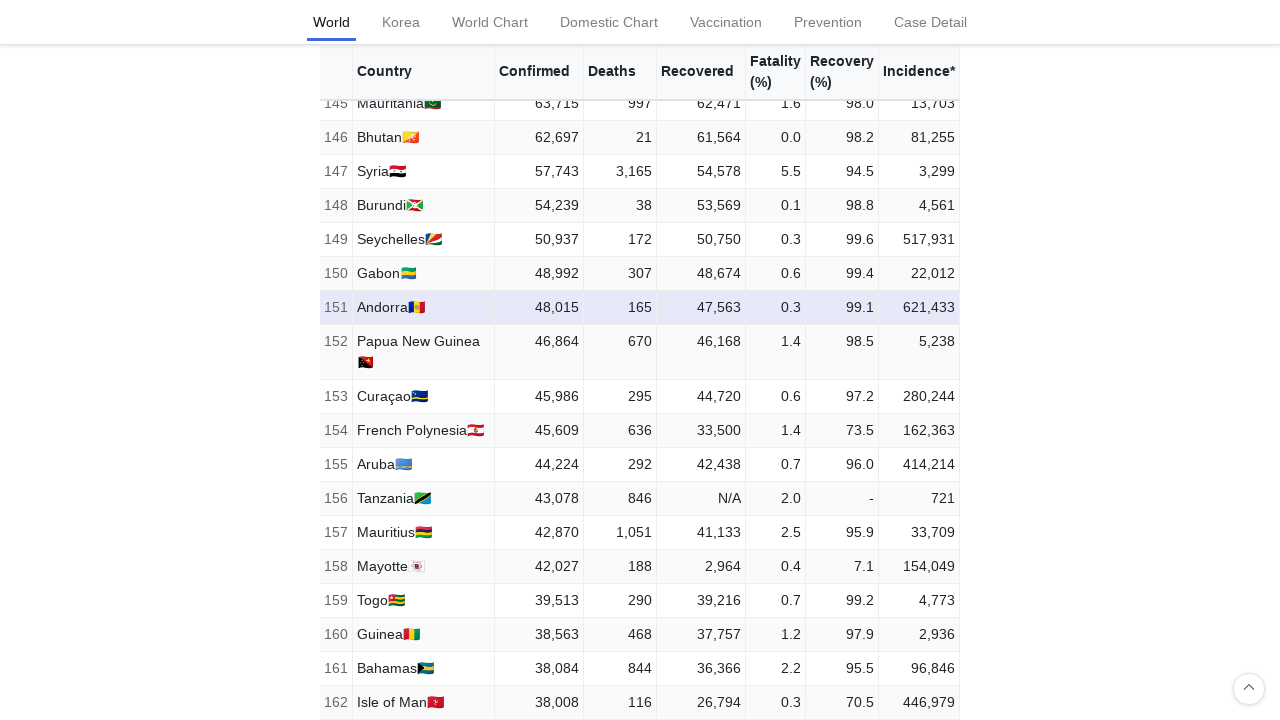

Data table loaded with country information rows
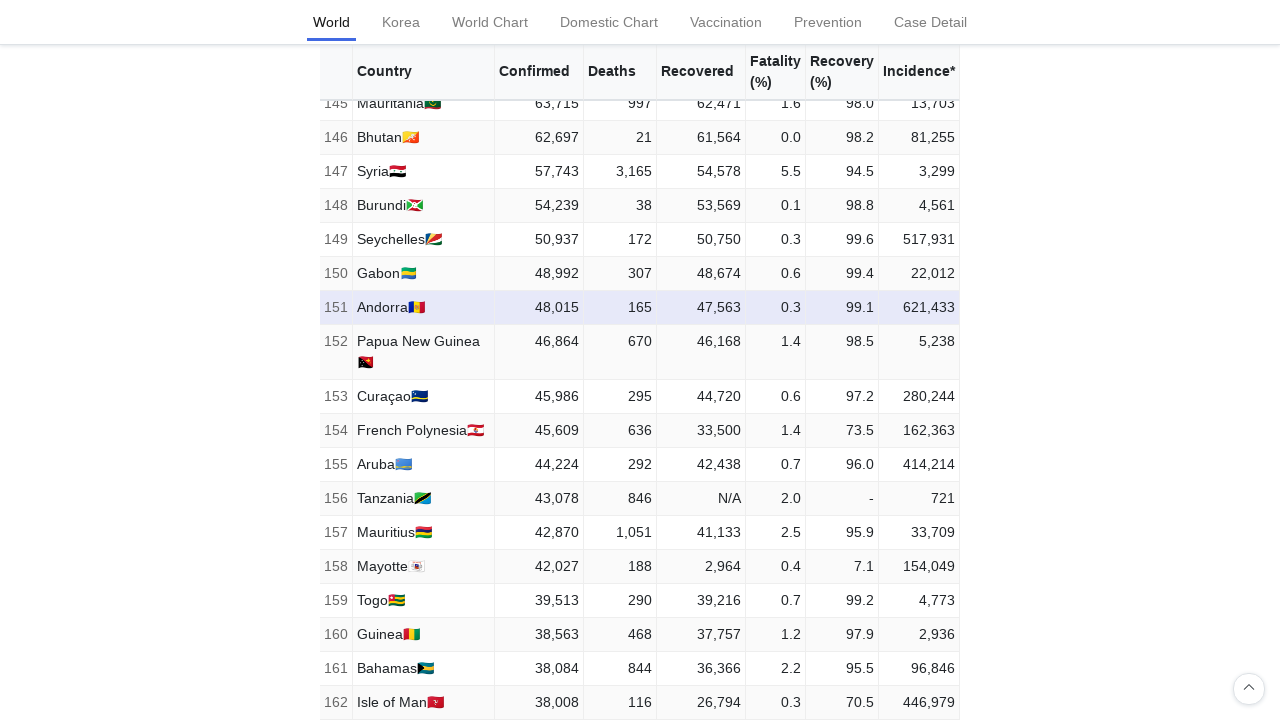

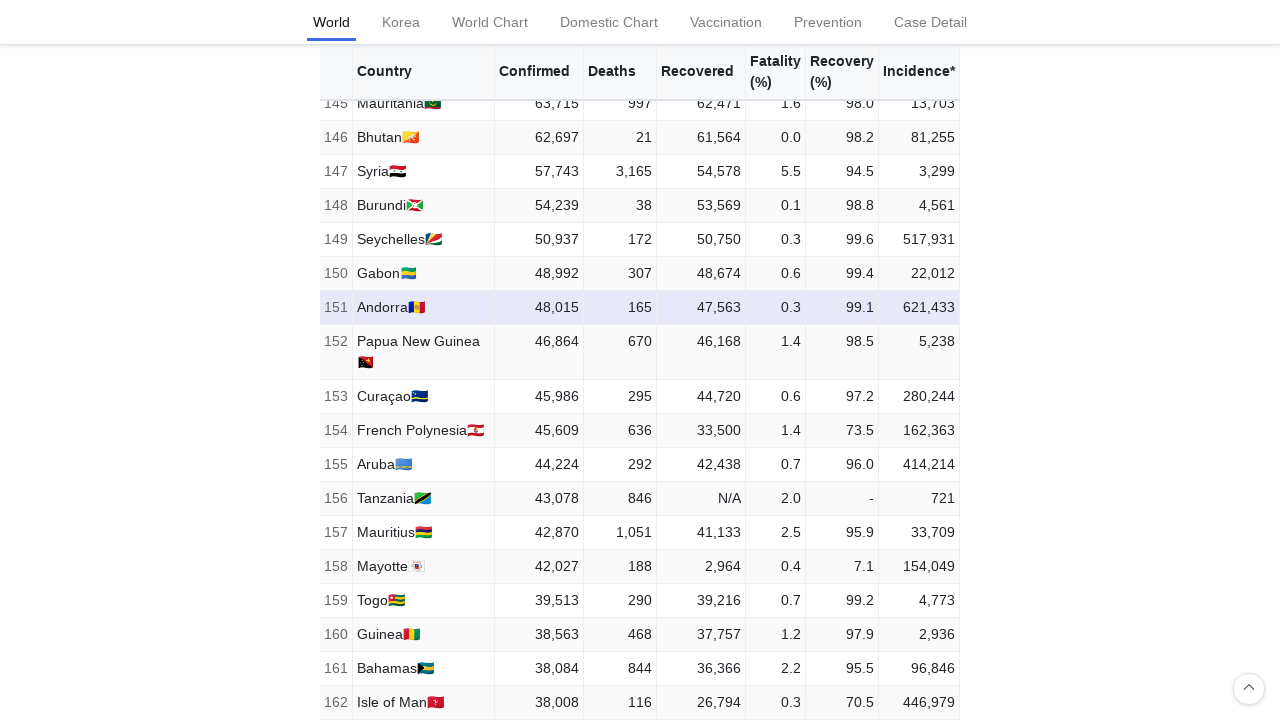